Checks the first checkbox and verifies it is checked

Starting URL: https://seleniumbase.io/demo_page

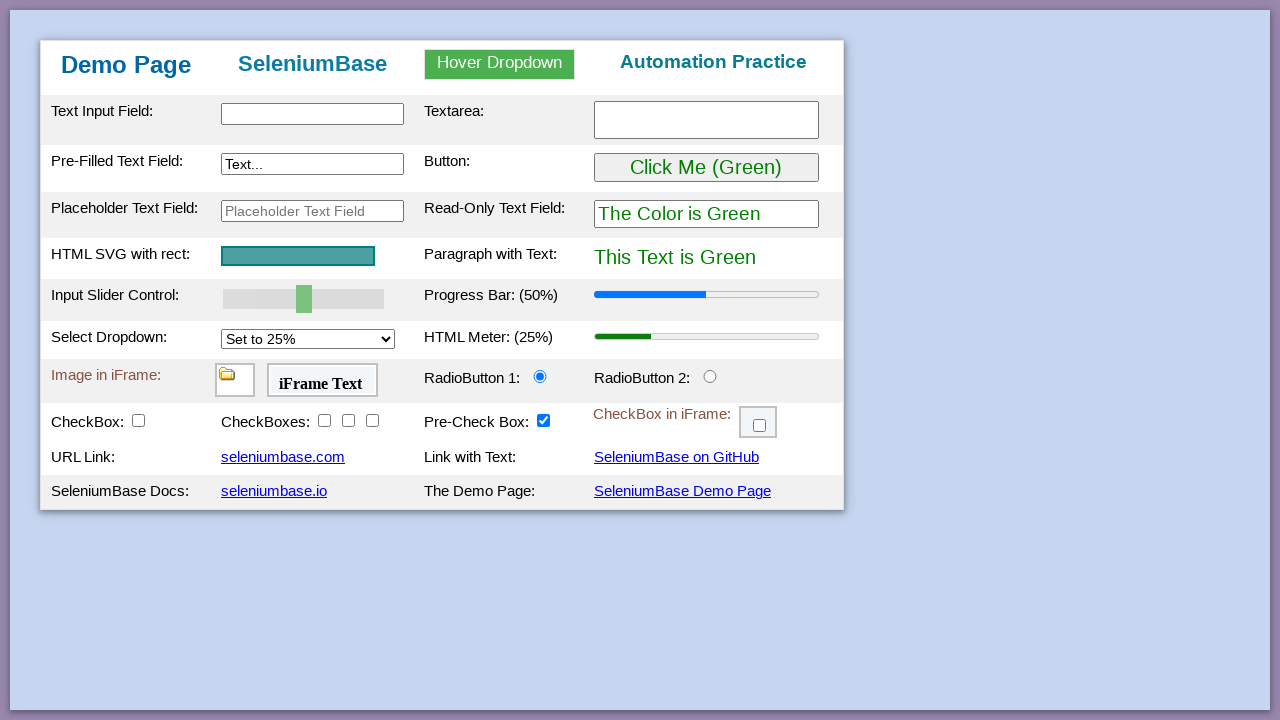

Clicked checkbox #checkBox1 to check it at (138, 420) on #checkBox1
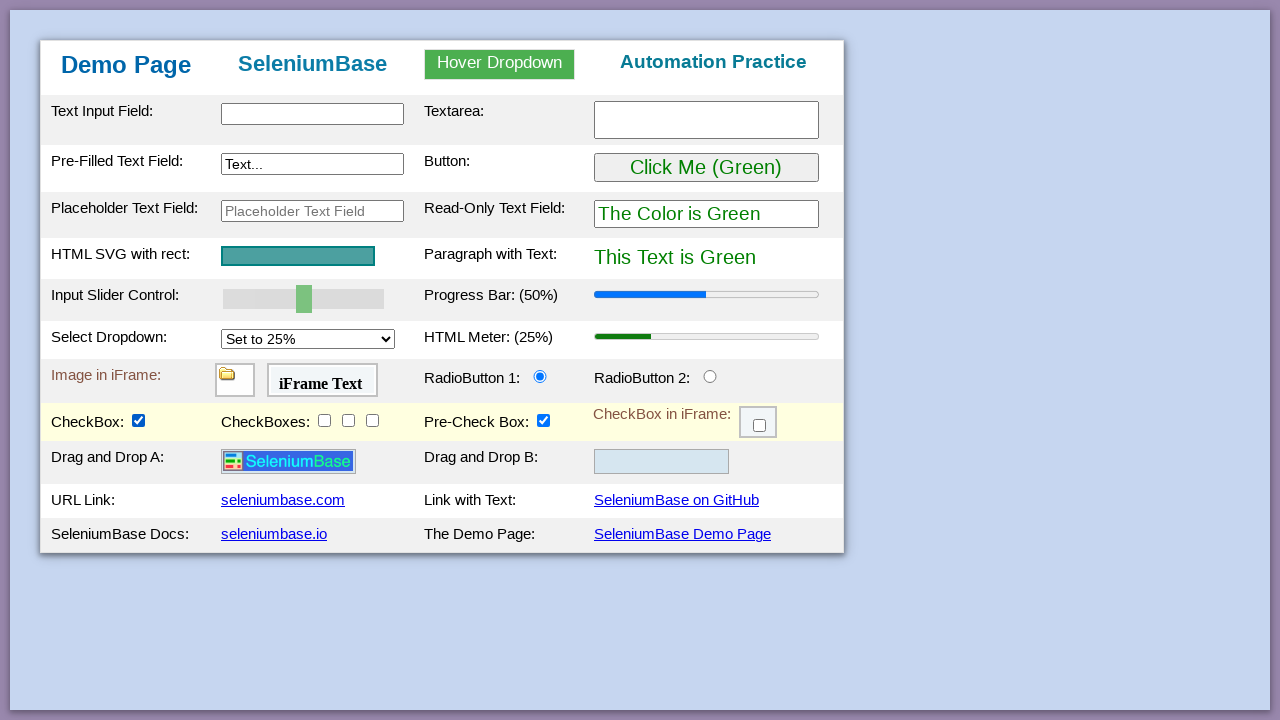

Verified that checkbox #checkBox1 is checked
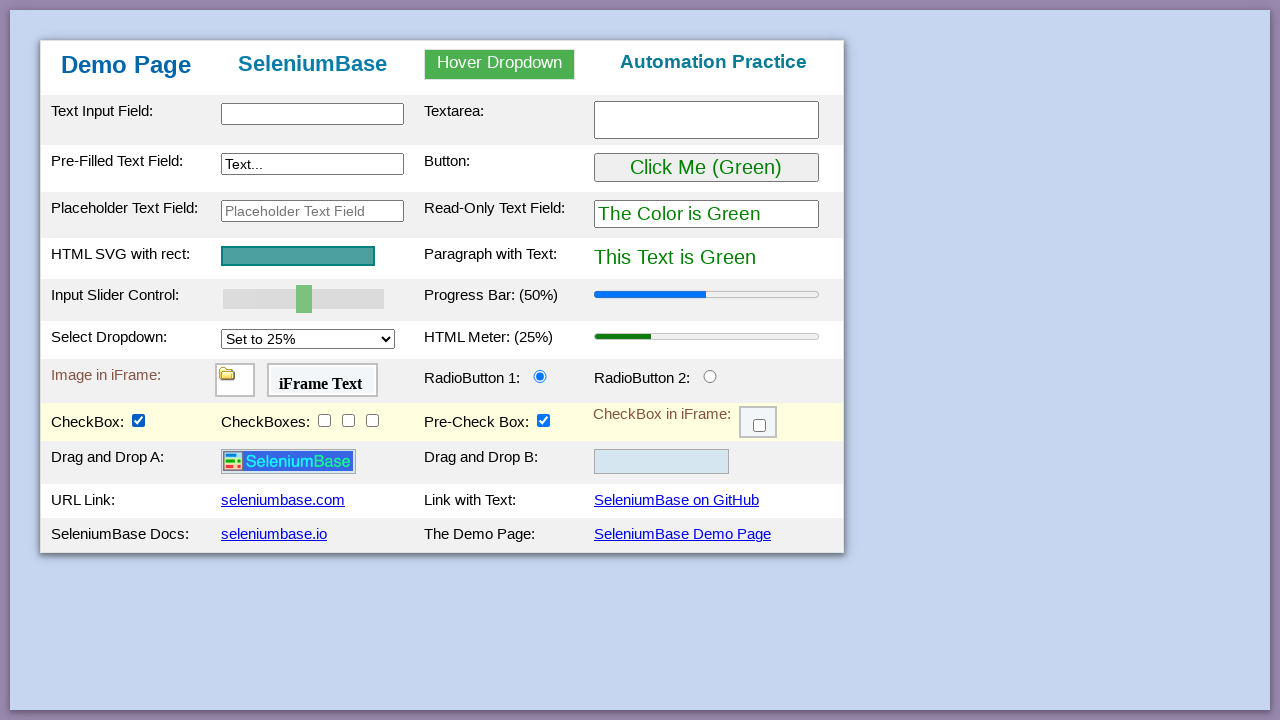

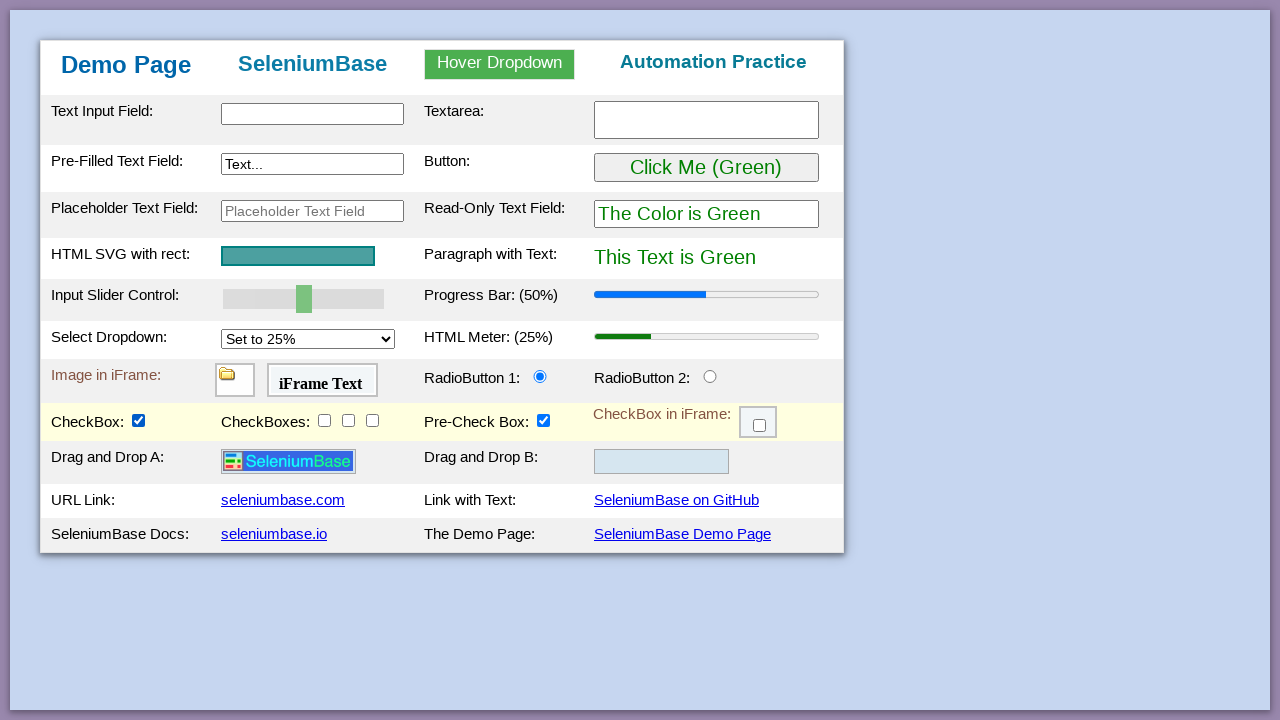